Tests various form interactions including selecting options from a dropdown by index/text/value, clicking a checkbox, sending keyboard combinations, and performing drag-and-drop operations on an element.

Starting URL: https://suvroc.github.io/selenium-course/05/example.html

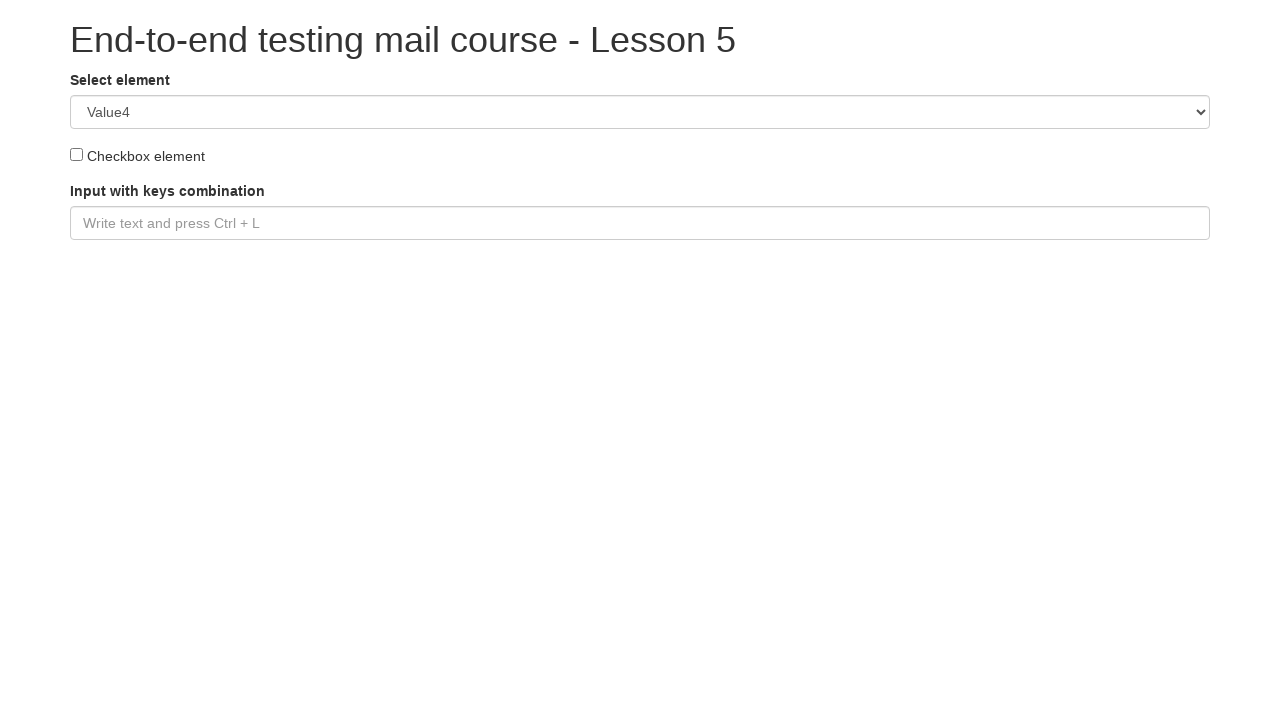

Selected dropdown option by index 2 (third option) on #selectElement
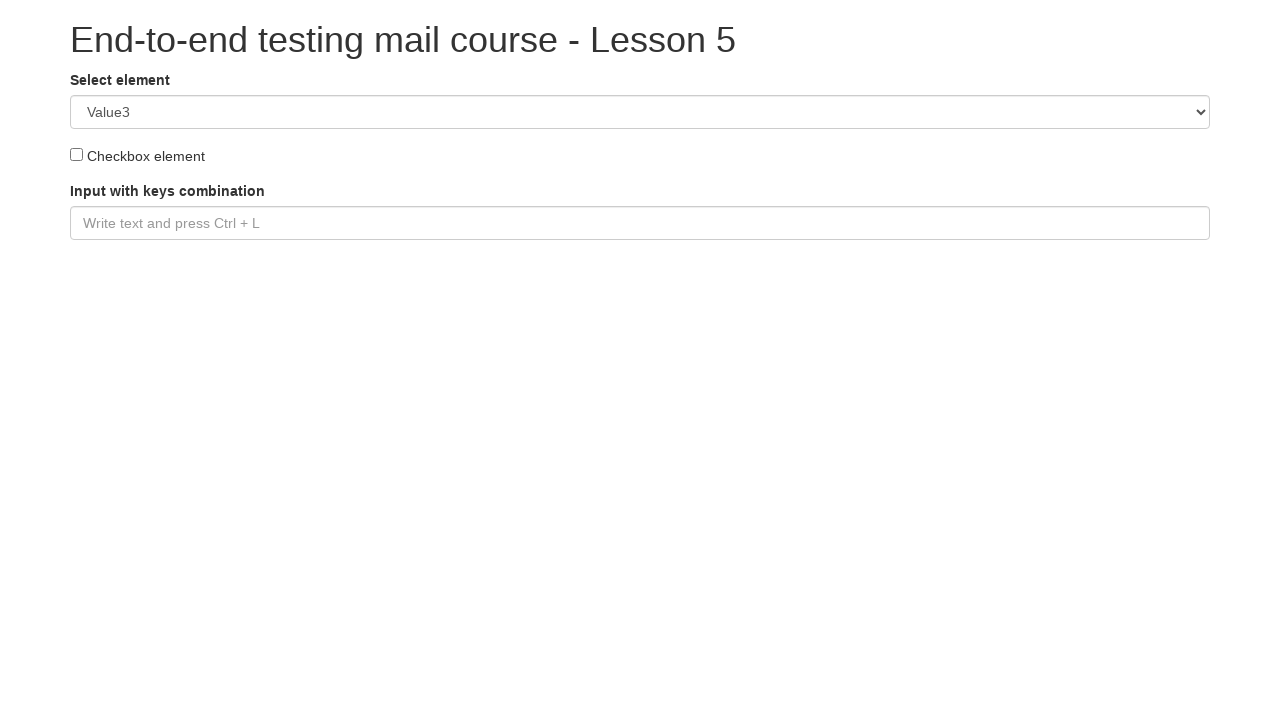

Selected dropdown option by visible text 'Value4' on #selectElement
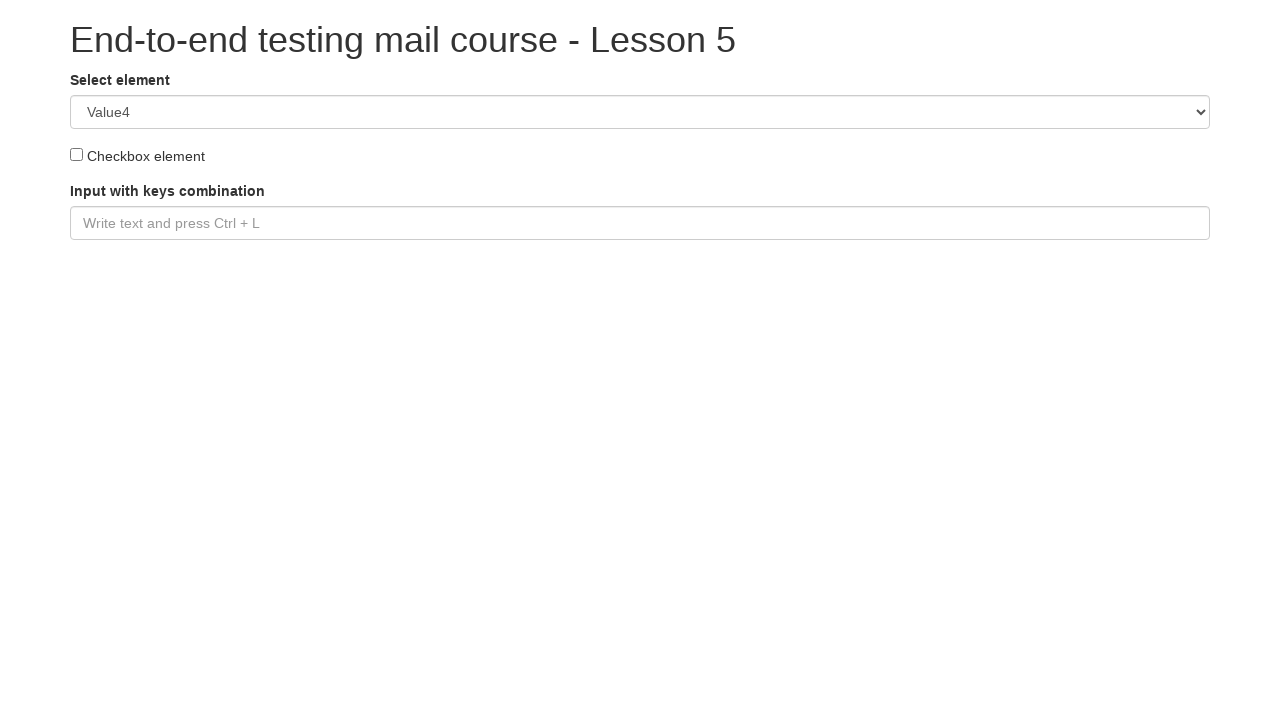

Selected dropdown option by value attribute 'value2' on #selectElement
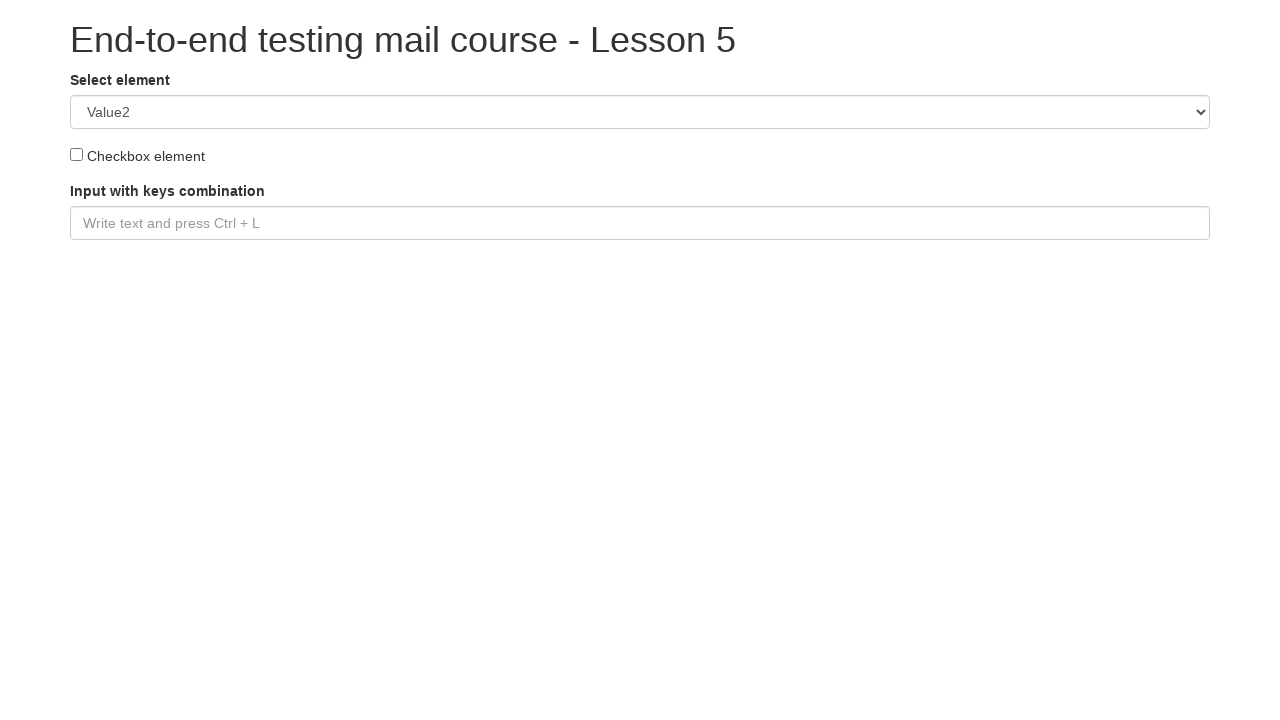

Clicked the checkbox element at (76, 154) on #checkboxElement
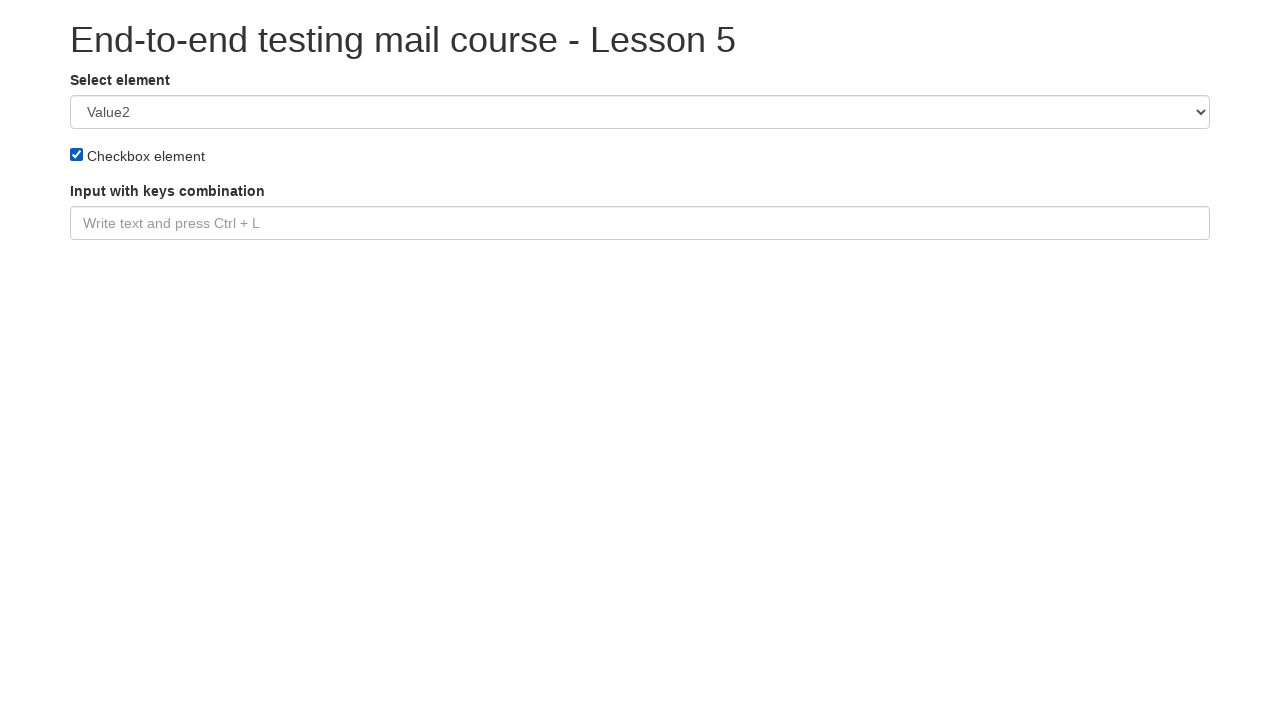

Clicked the key input field at (640, 223) on #keyInput
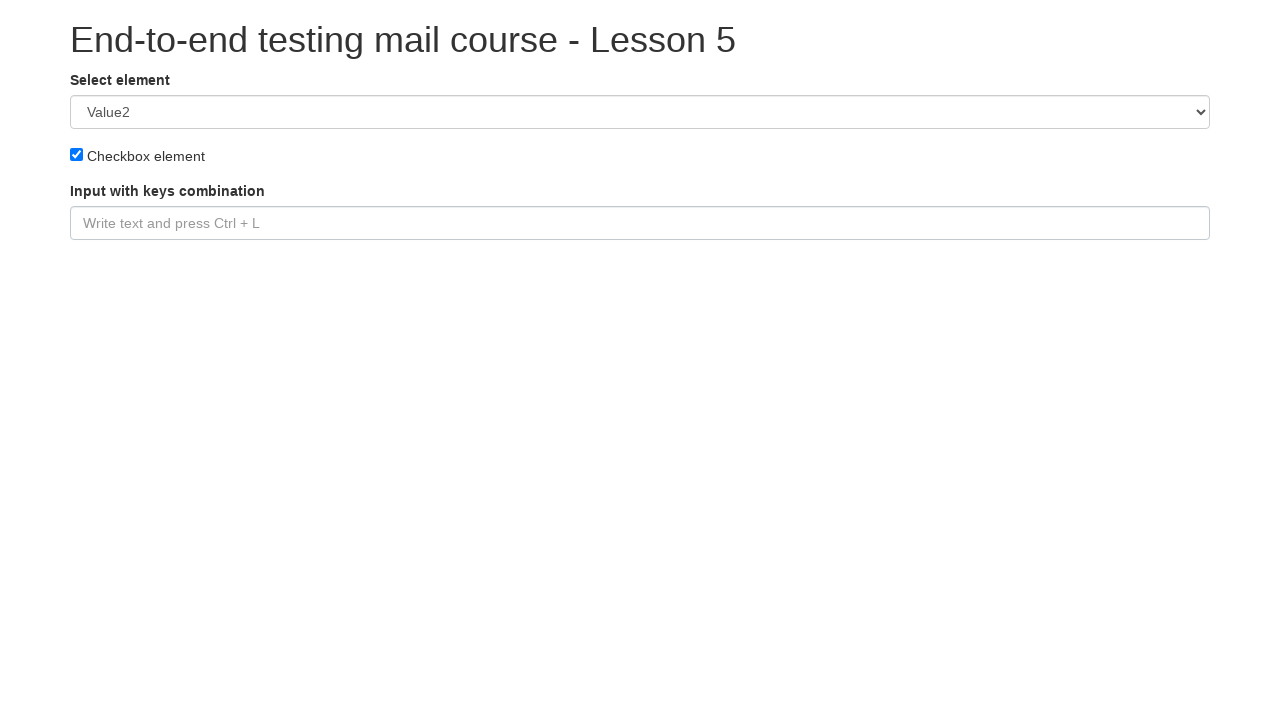

Pressed keyboard combination Ctrl+L
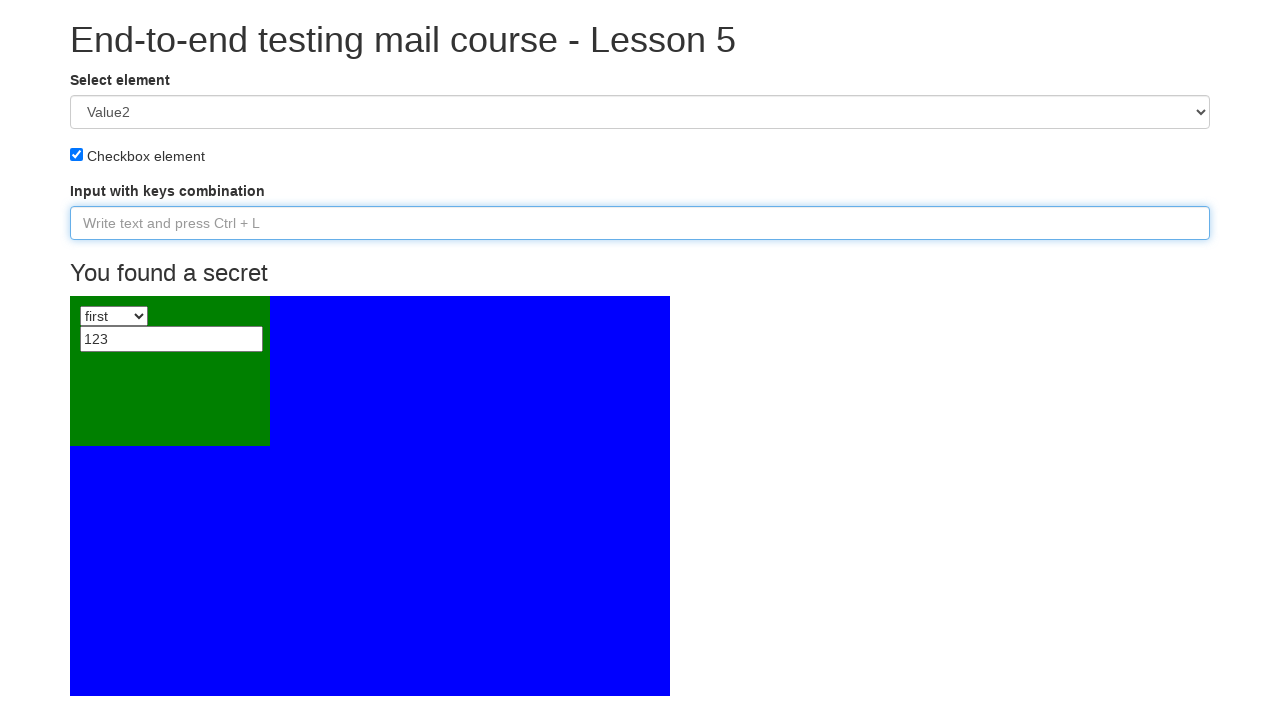

Inner element became visible after keyboard input
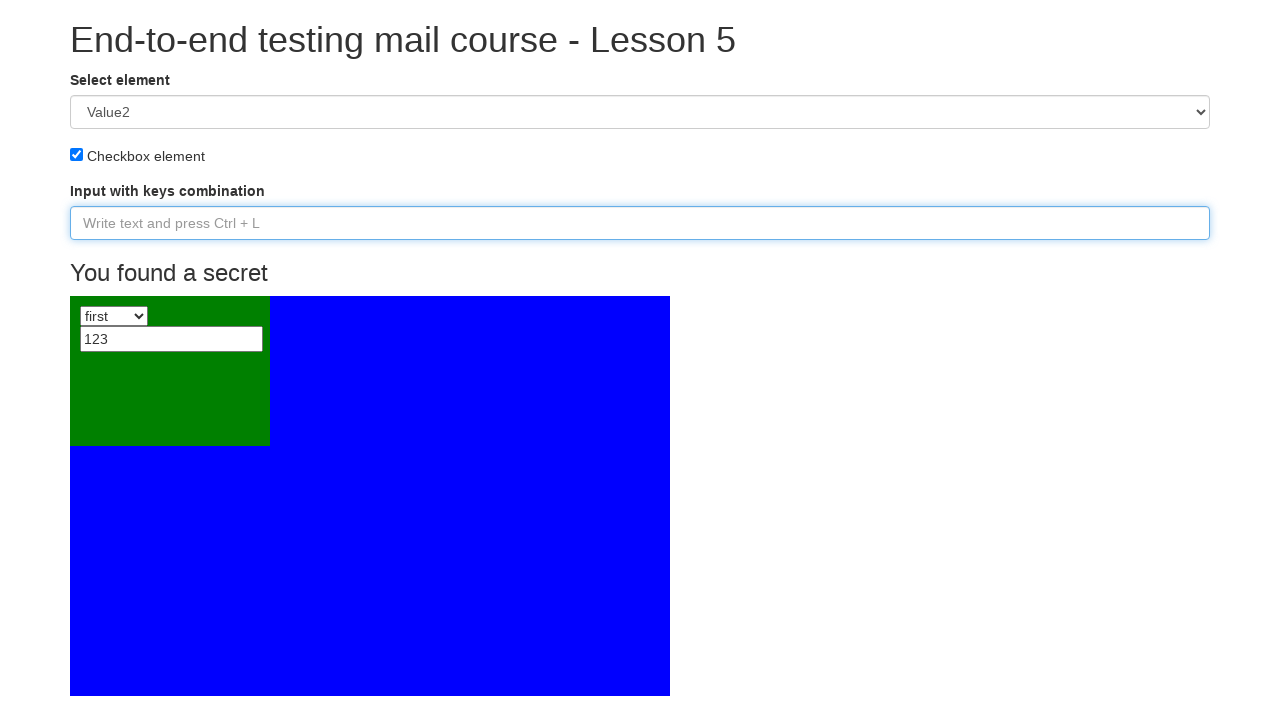

Performed drag and drop operation on inner element with 5px offset at (75, 301)
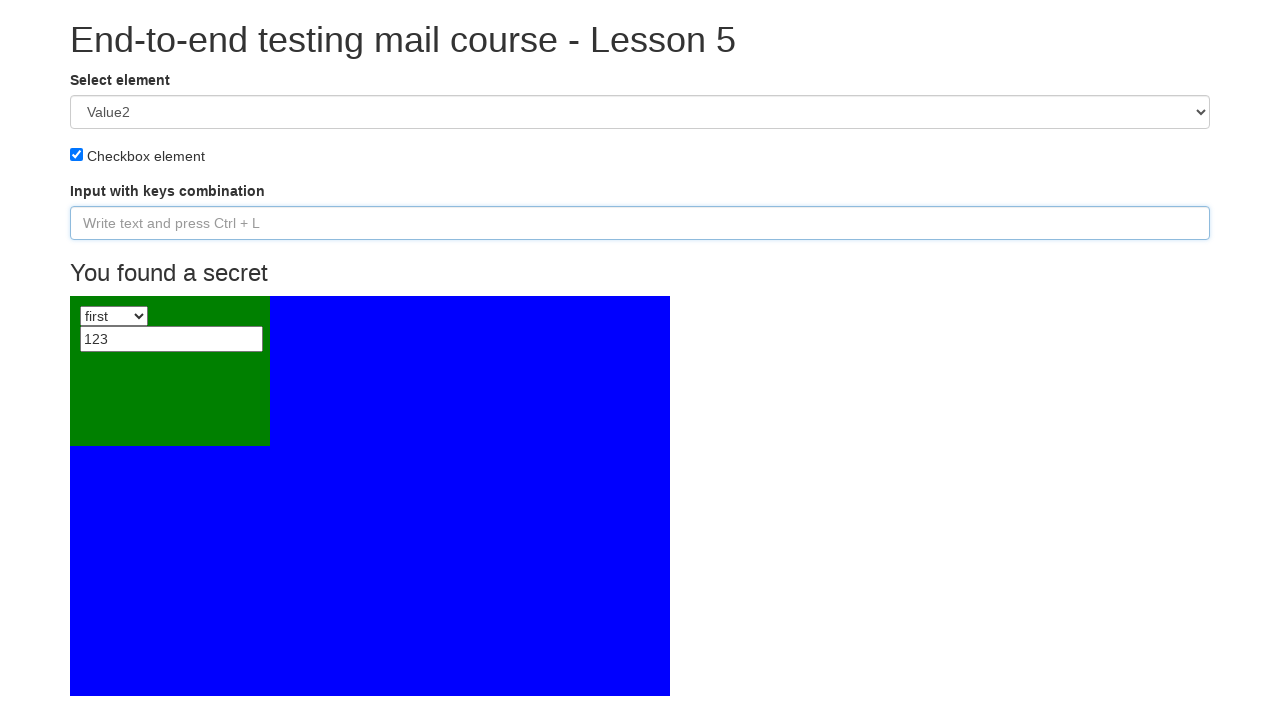

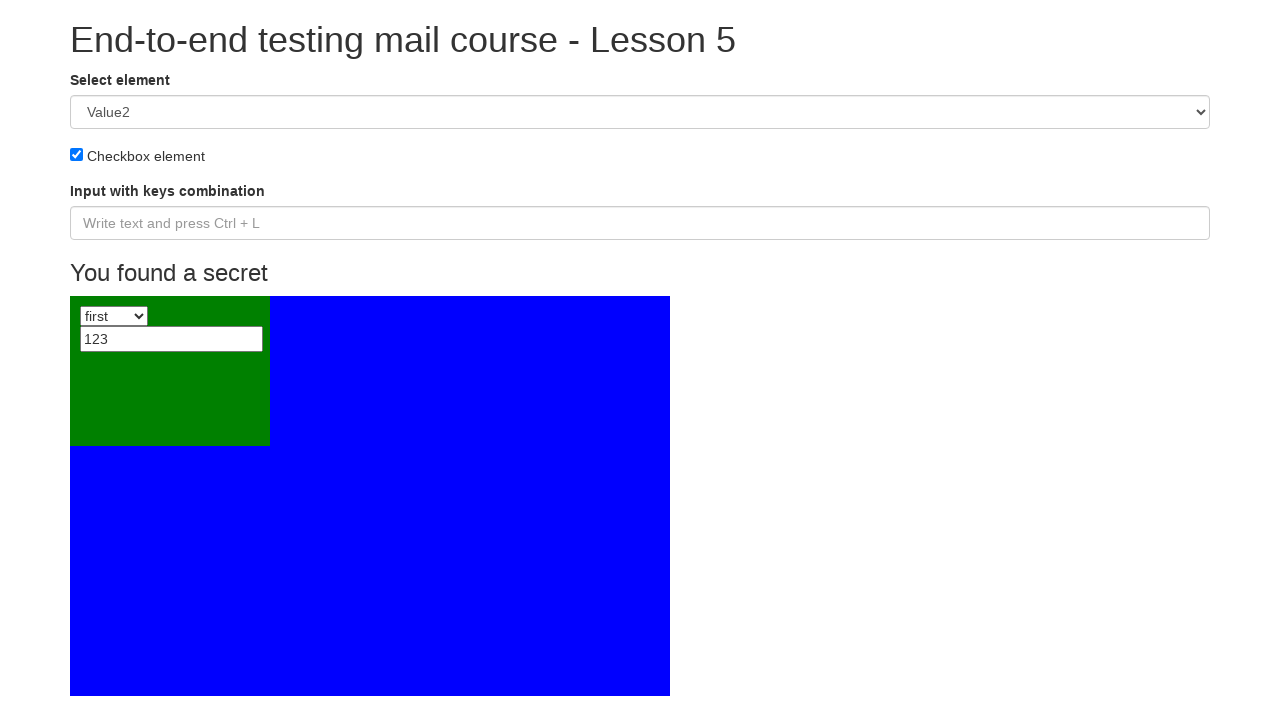